Tests textbox interaction on a demo page by reading its initial value, clearing it, entering a new name, and verifying the updated value.

Starting URL: https://omayo.blogspot.com/

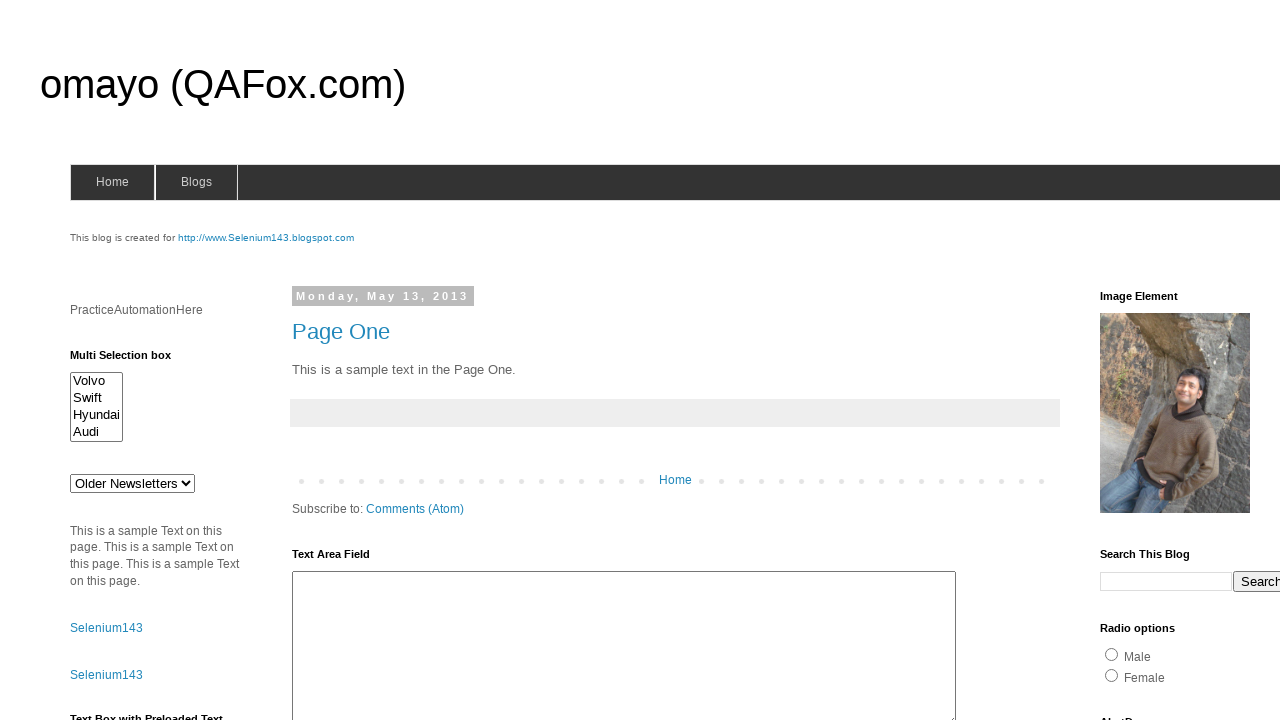

Retrieved initial value of textbox
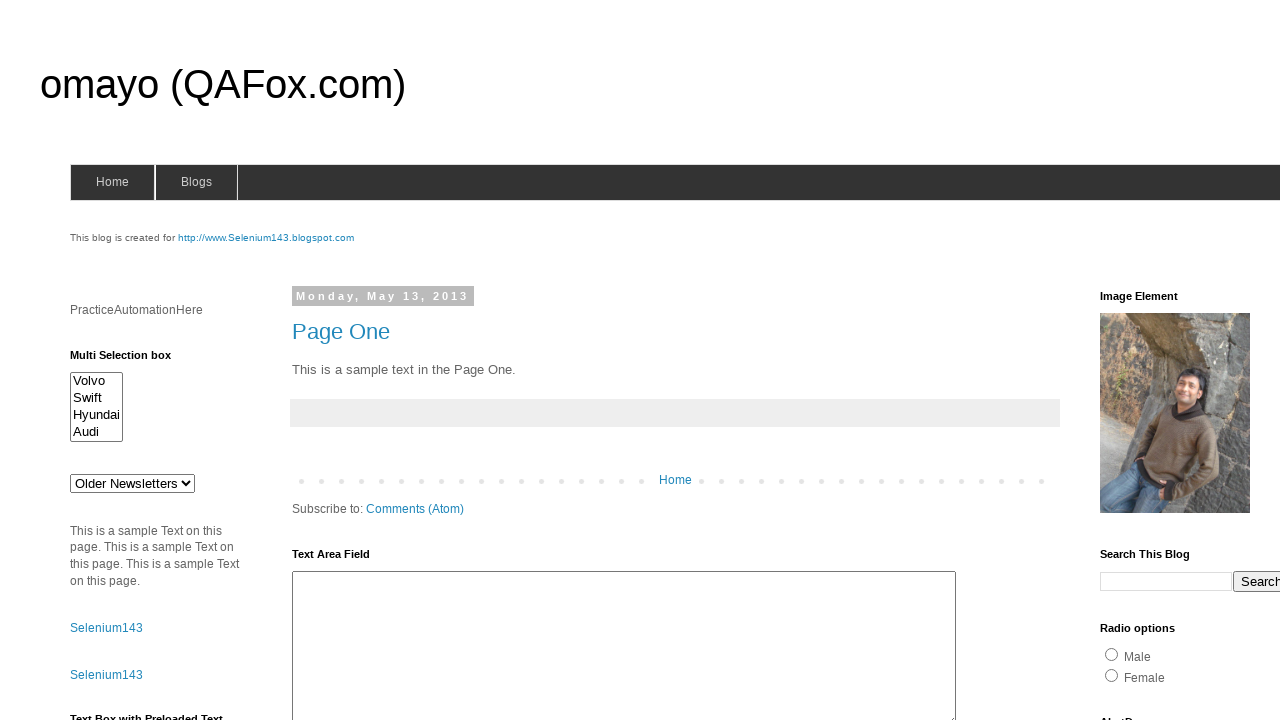

Cleared the textbox on #textbox1
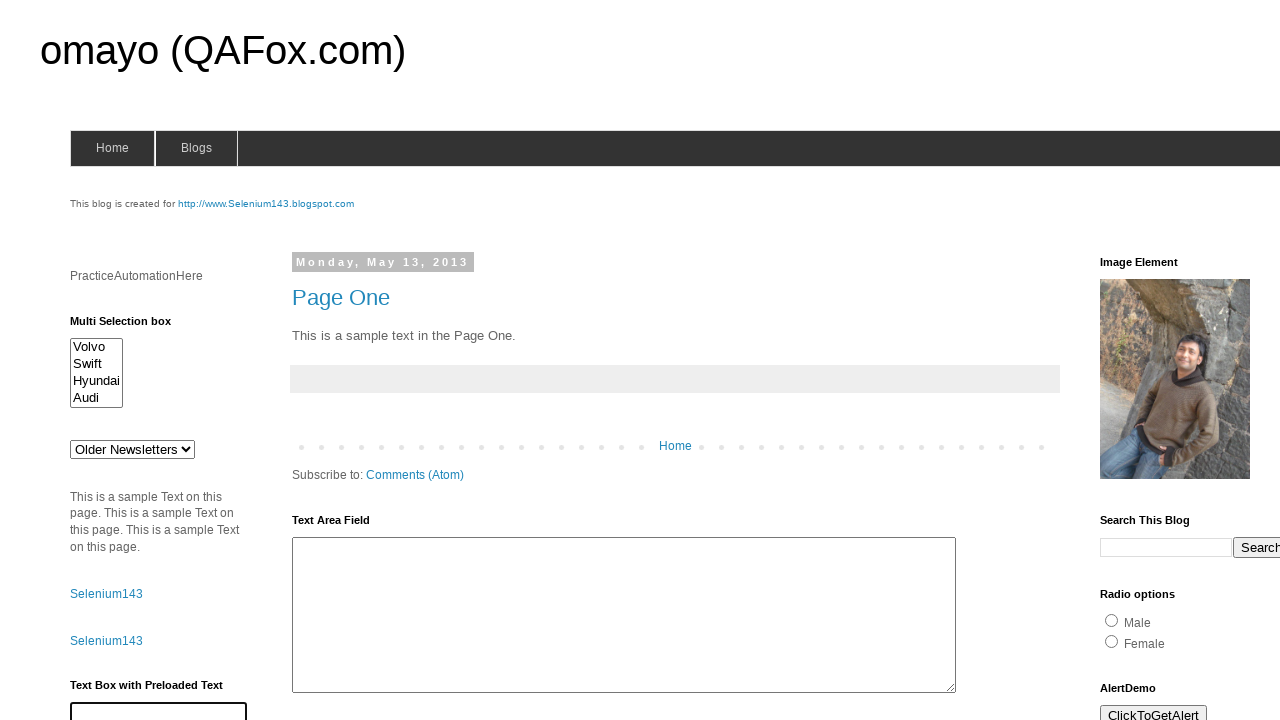

Filled textbox with 'Arun Motoori' on #textbox1
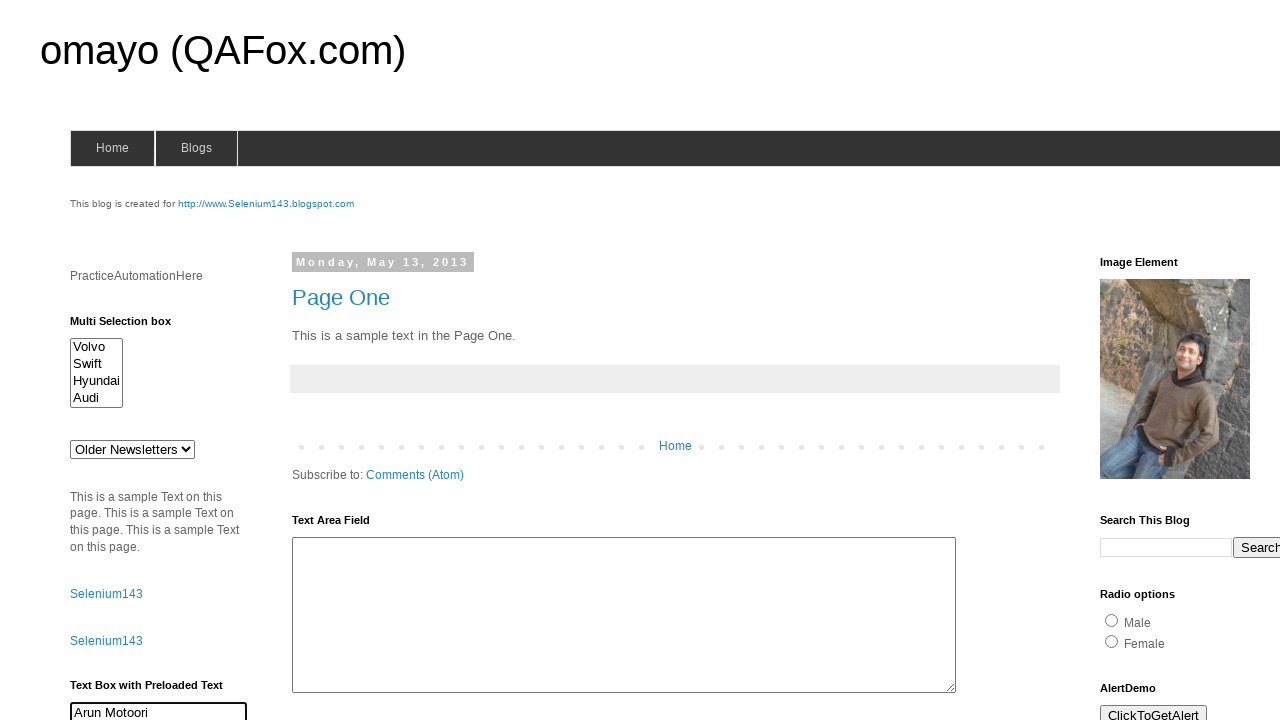

Verified new value in textbox
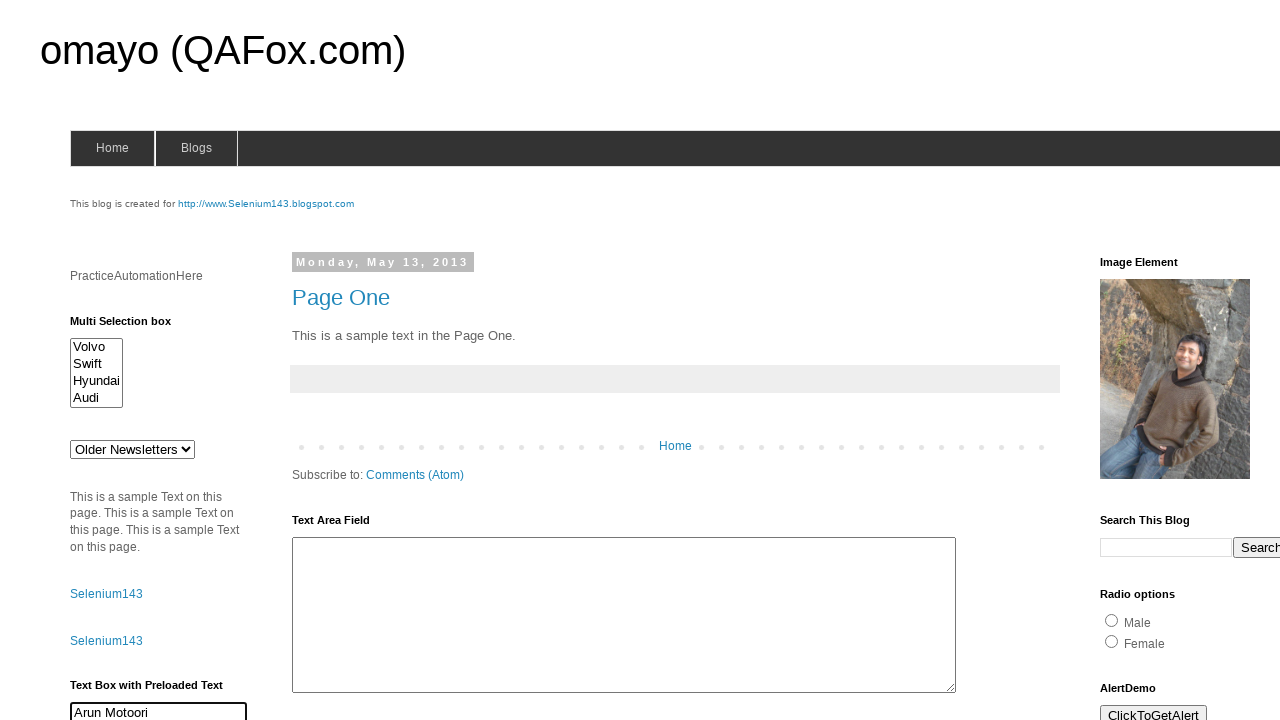

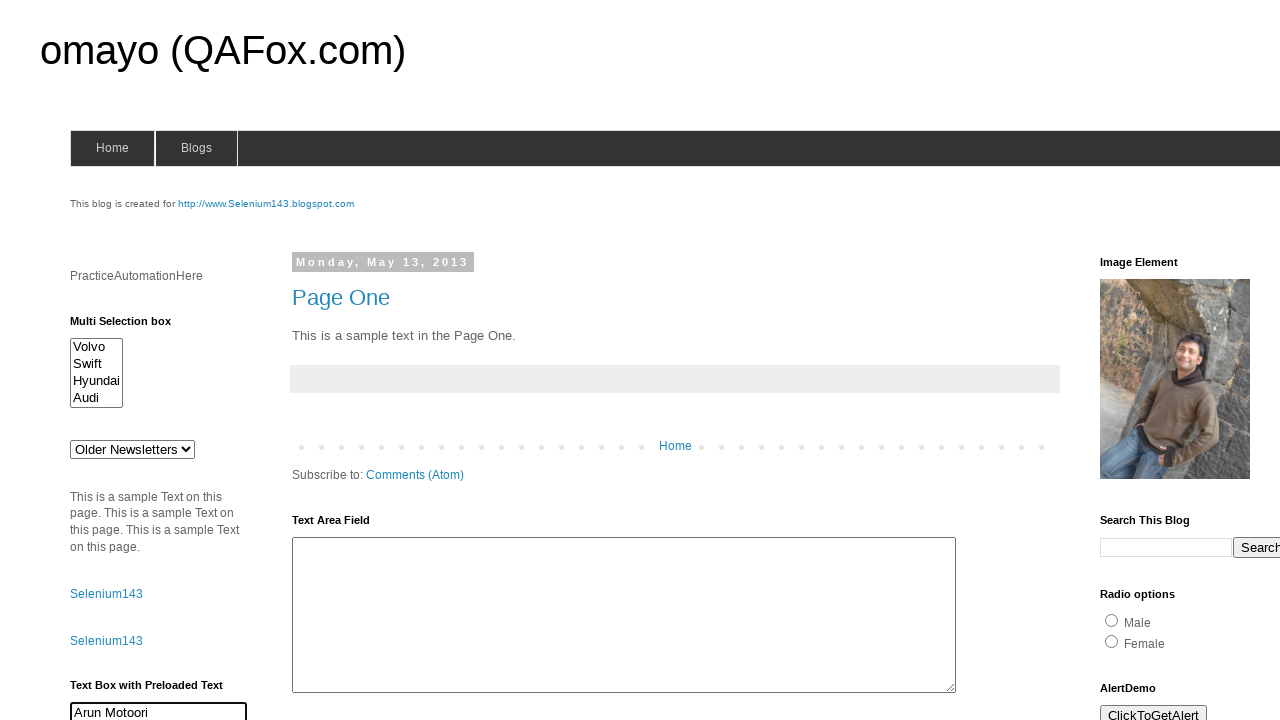